Tests dropdown selection by selecting options by index and by label text

Starting URL: https://www.techglobal-training.com/frontend

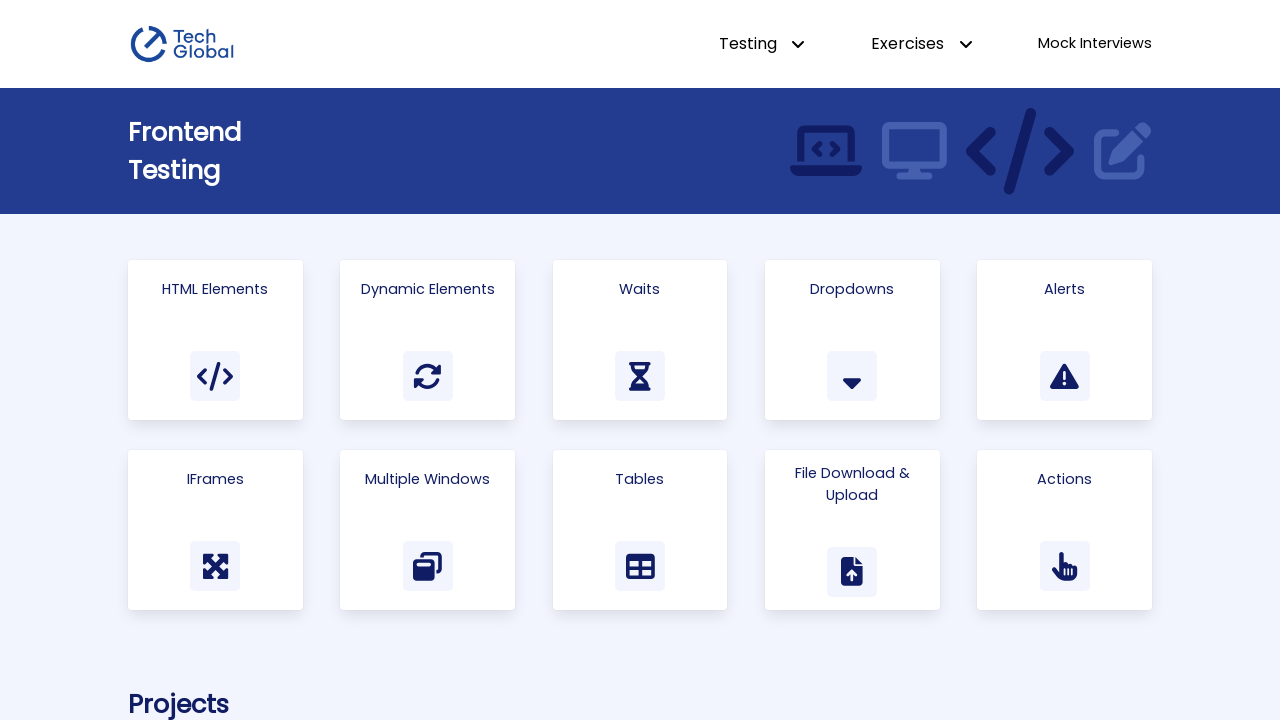

Clicked on HTML Elements link at (215, 289) on text=HTML Elements
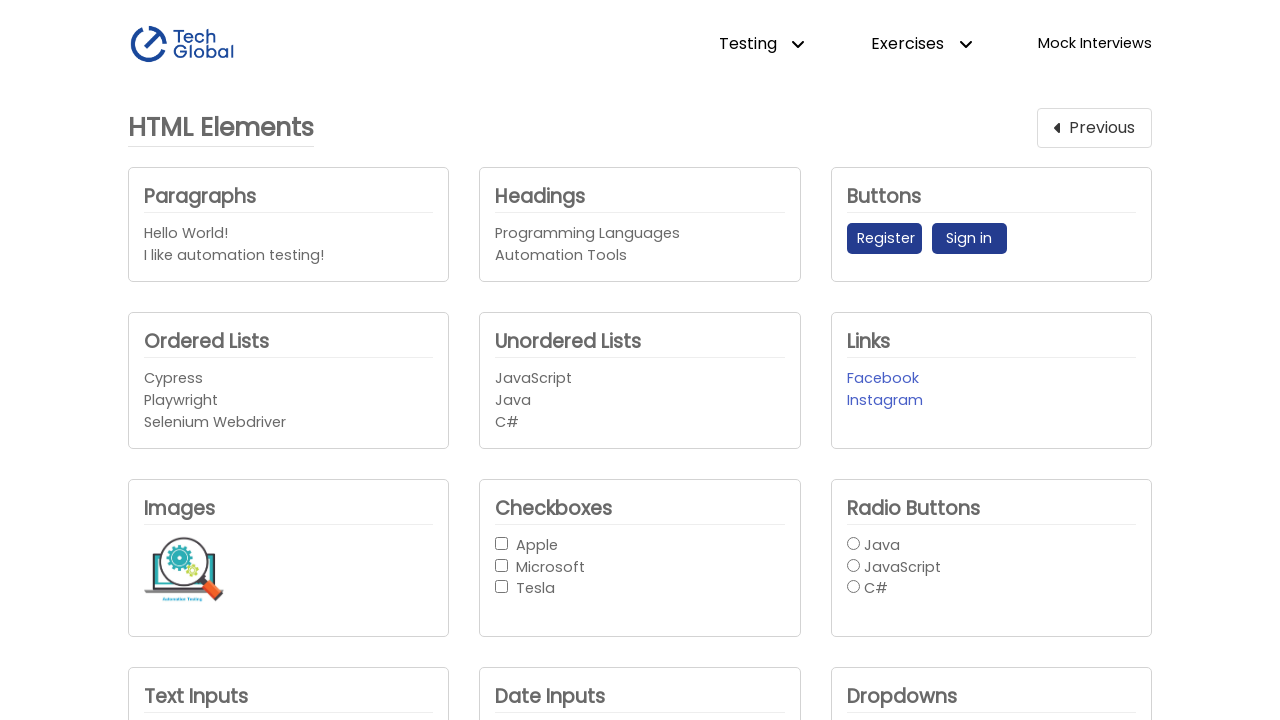

Selected dropdown option by index 1 on #company_dropdown1
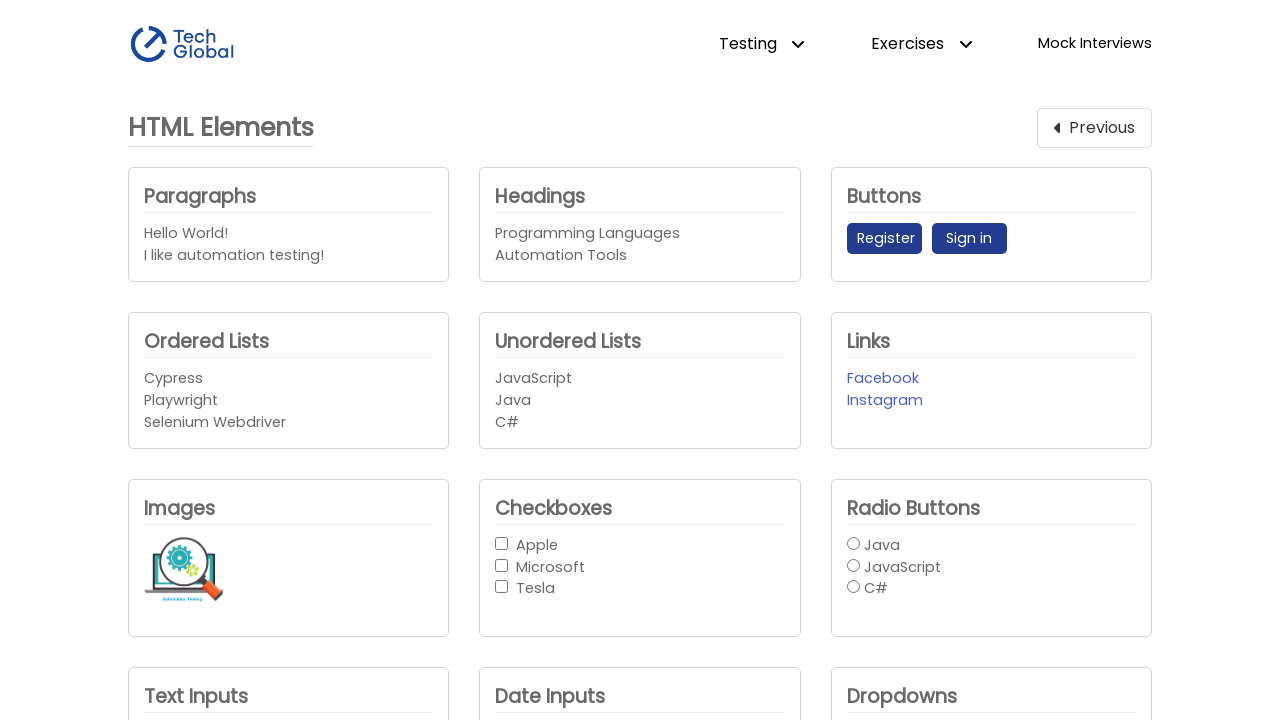

Selected dropdown option with label 'Apple' on #company_dropdown1
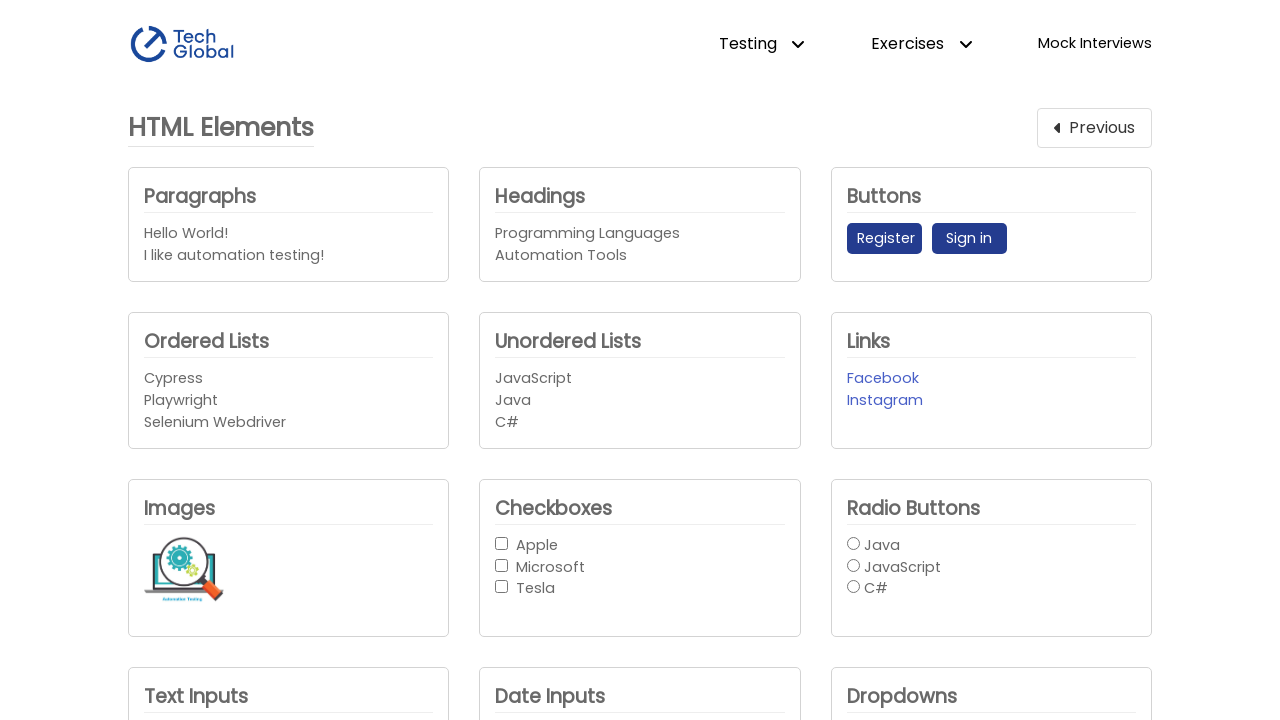

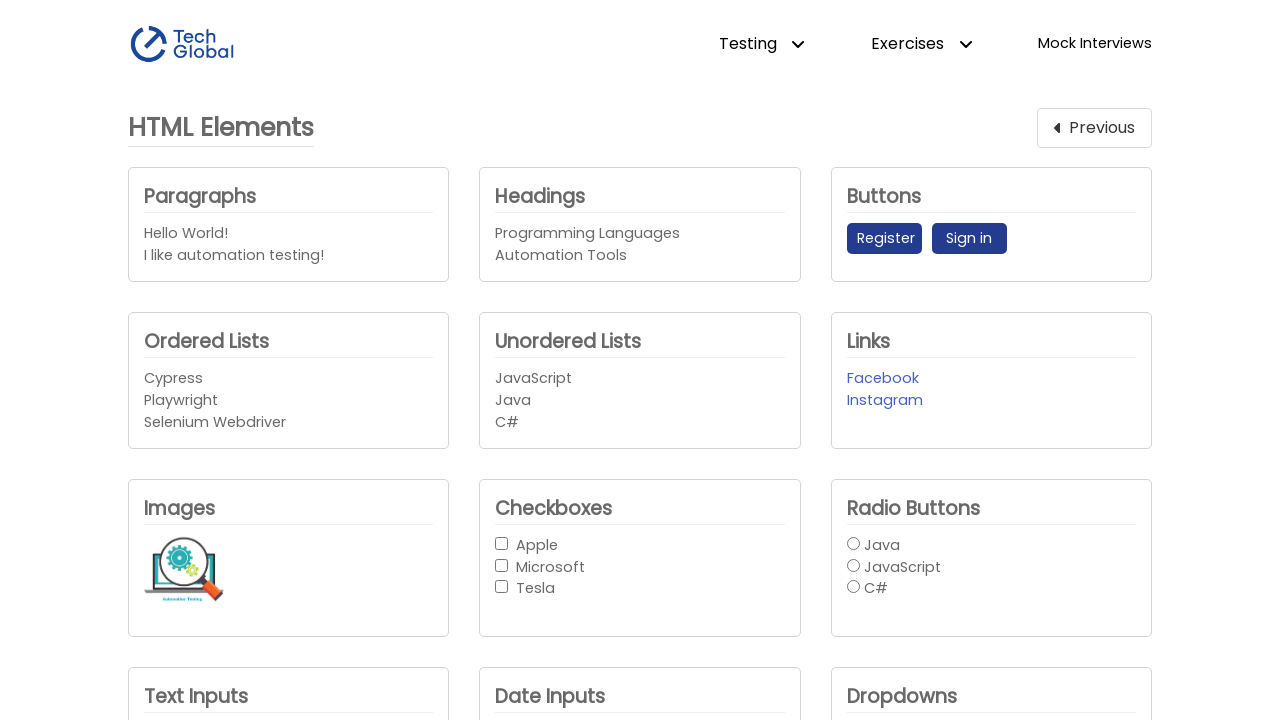